Tests that the second checkbox can be checked, unchecked, and remains in the expected state

Starting URL: https://the-internet.herokuapp.com/checkboxes

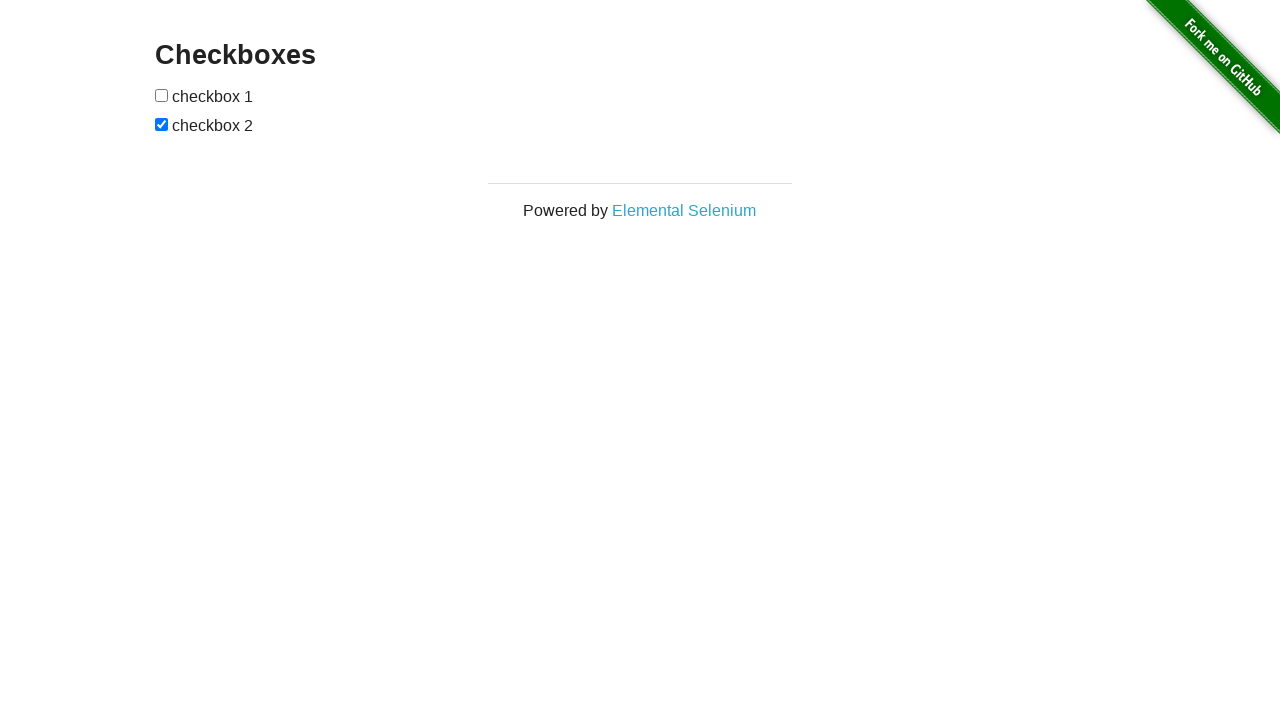

Located the second checkbox
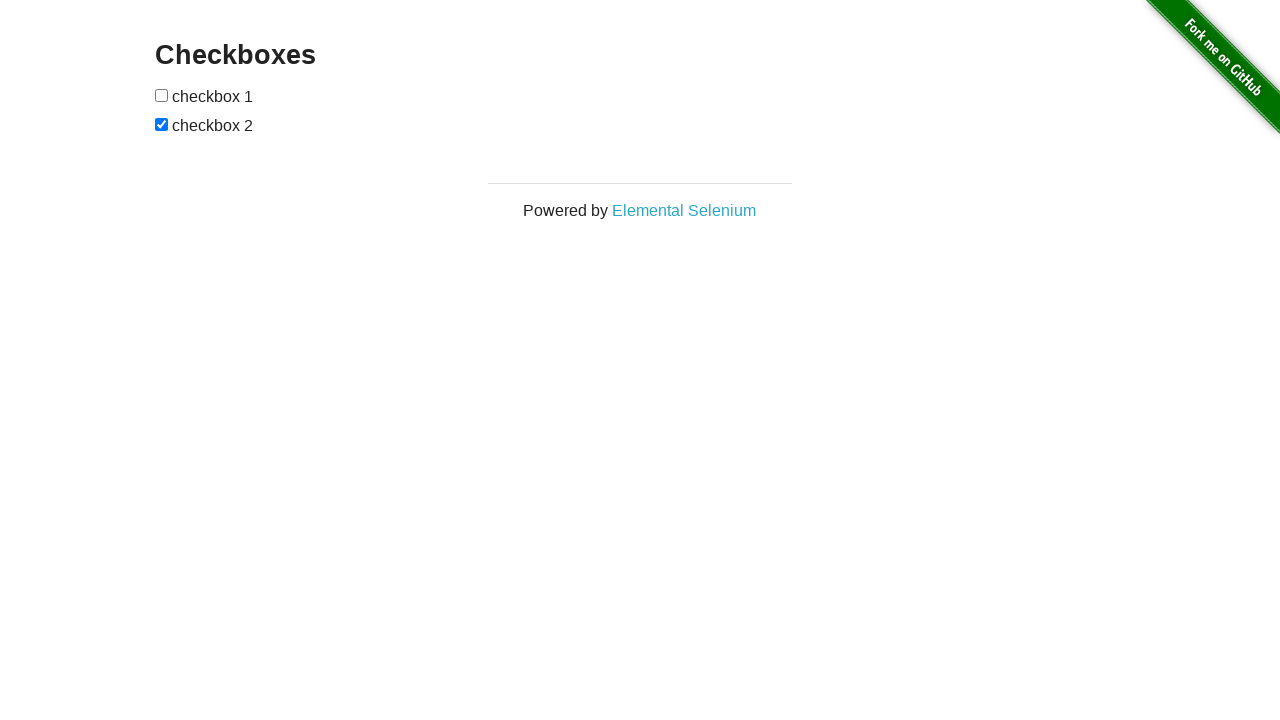

Checked the second checkbox on internal:role=checkbox >> nth=1
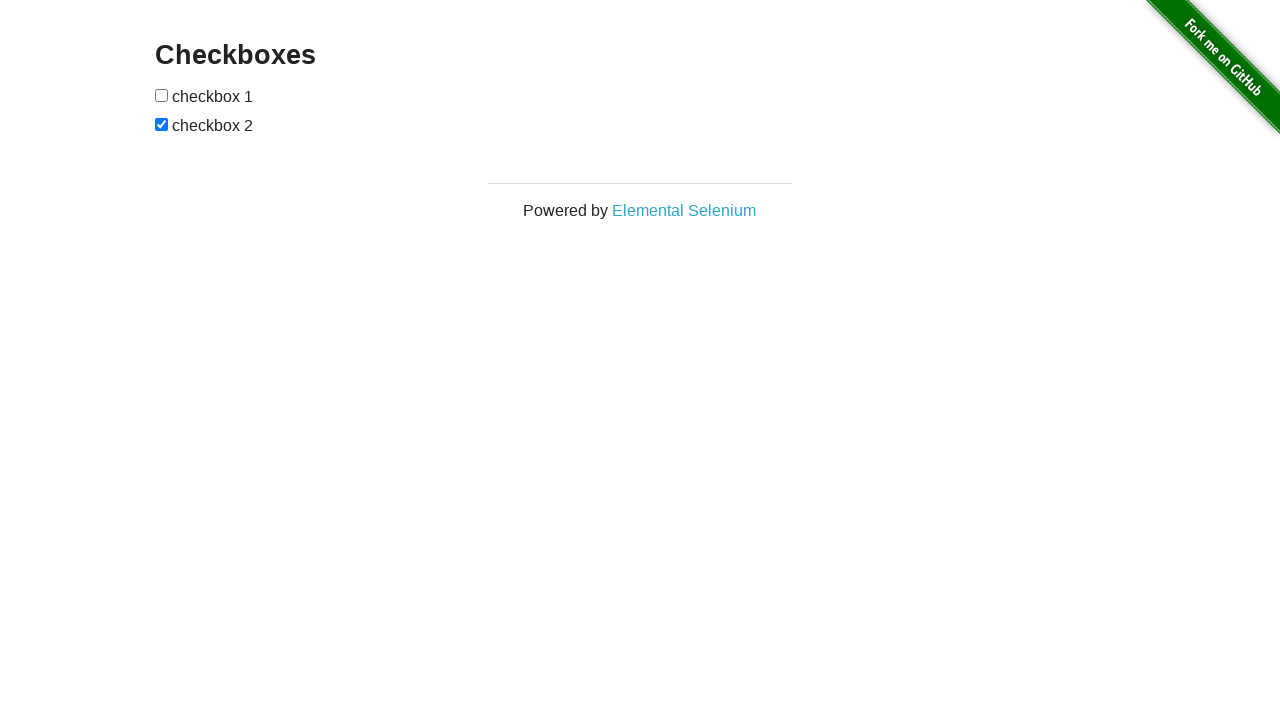

Verified the second checkbox is checked
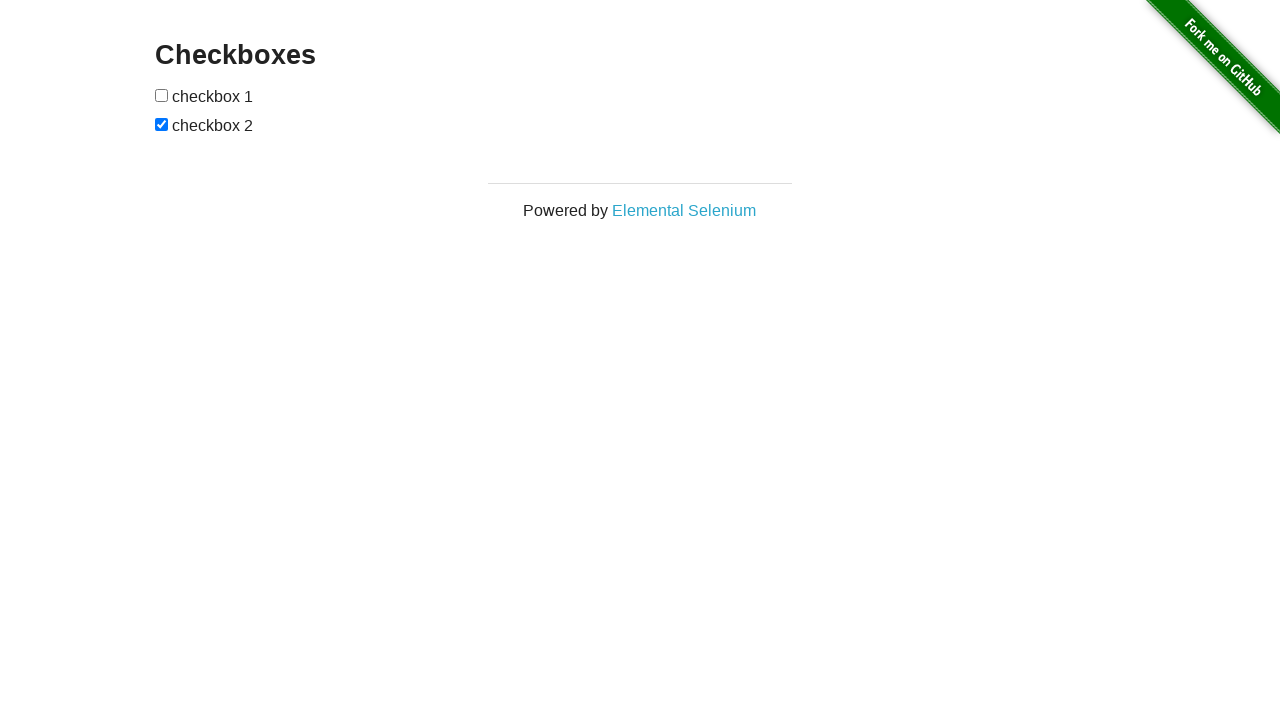

Unchecked the second checkbox at (162, 124) on internal:role=checkbox >> nth=1
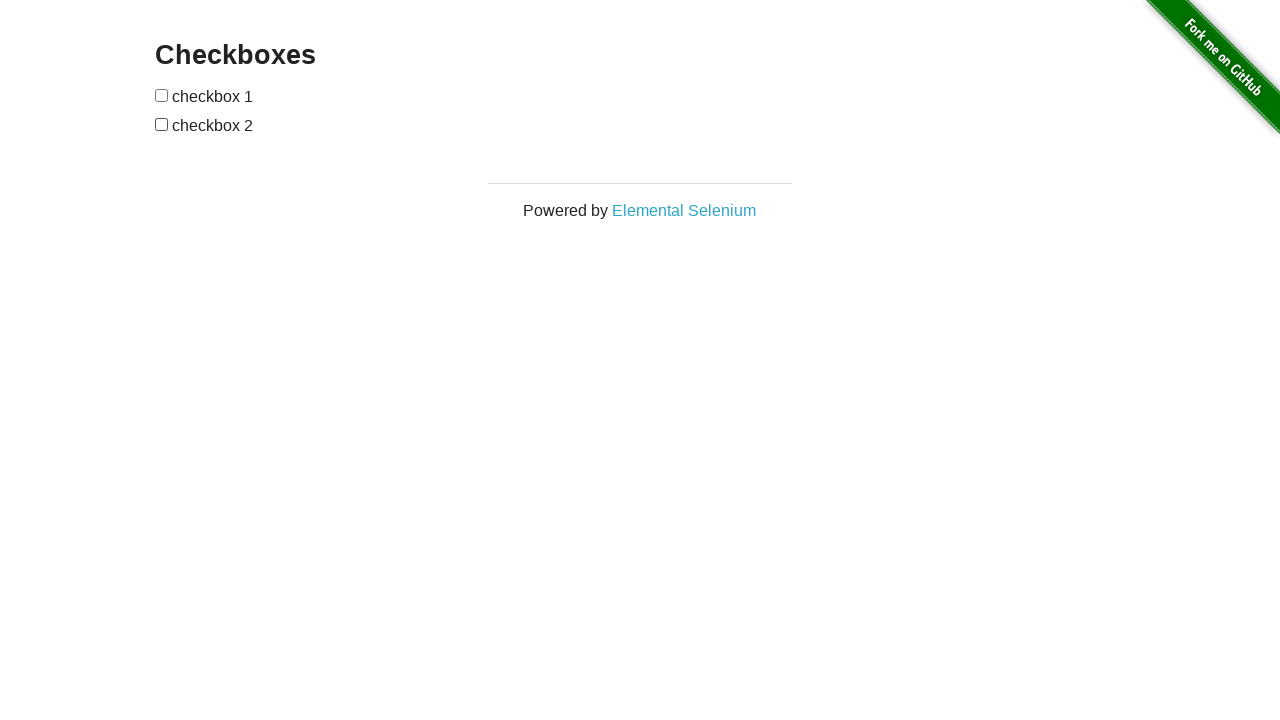

Verified the second checkbox is unchecked
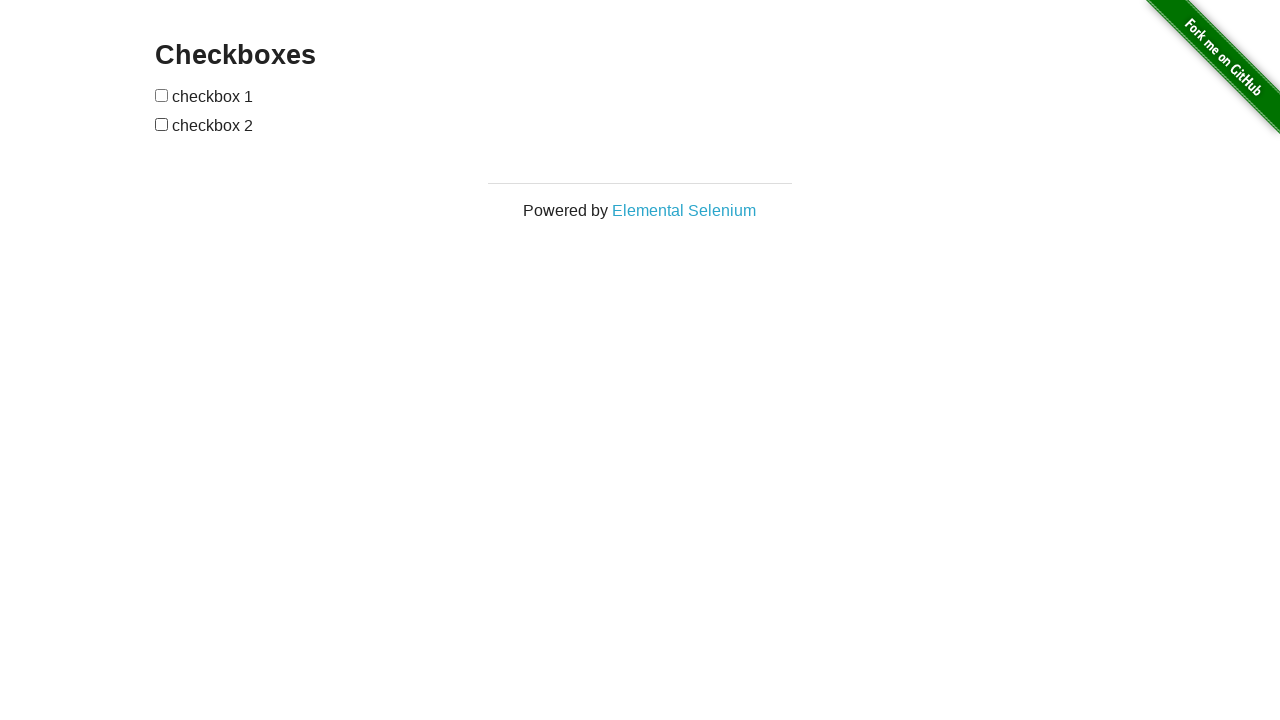

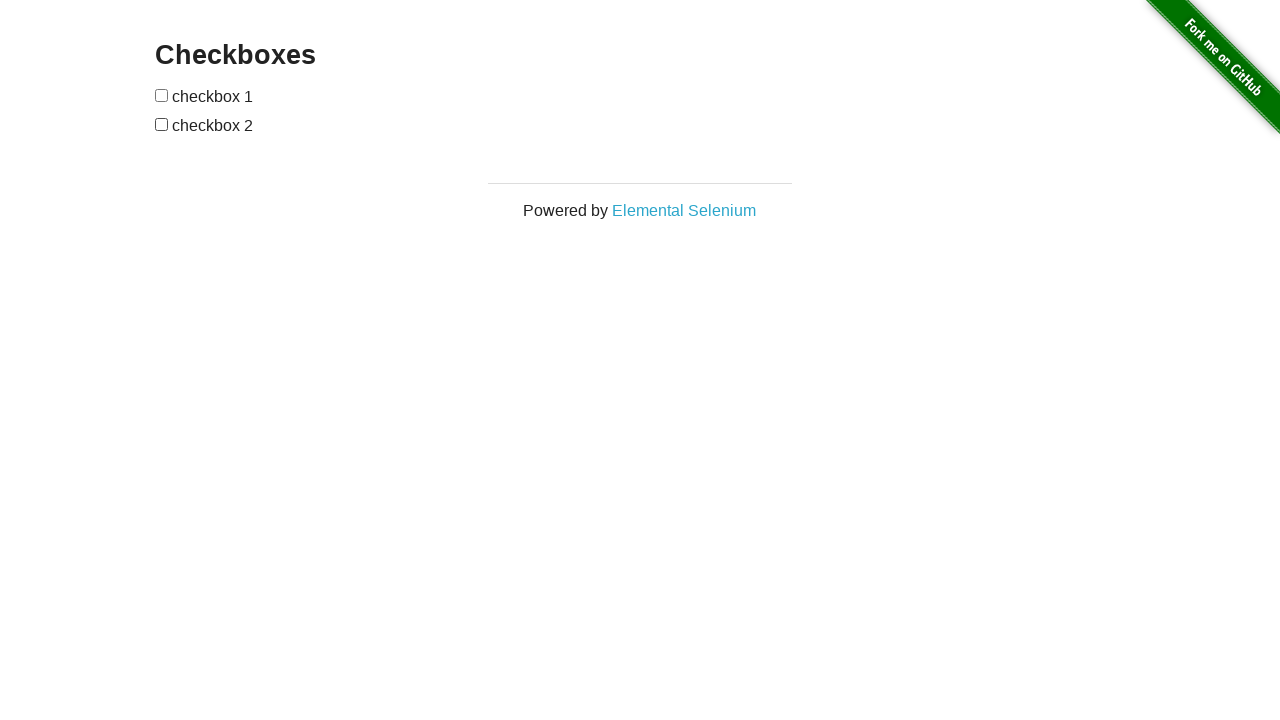